Tests iframe interaction by verifying header text, clearing and filling a text box inside an iframe, and verifying an element outside the iframe

Starting URL: https://the-internet.herokuapp.com/iframe

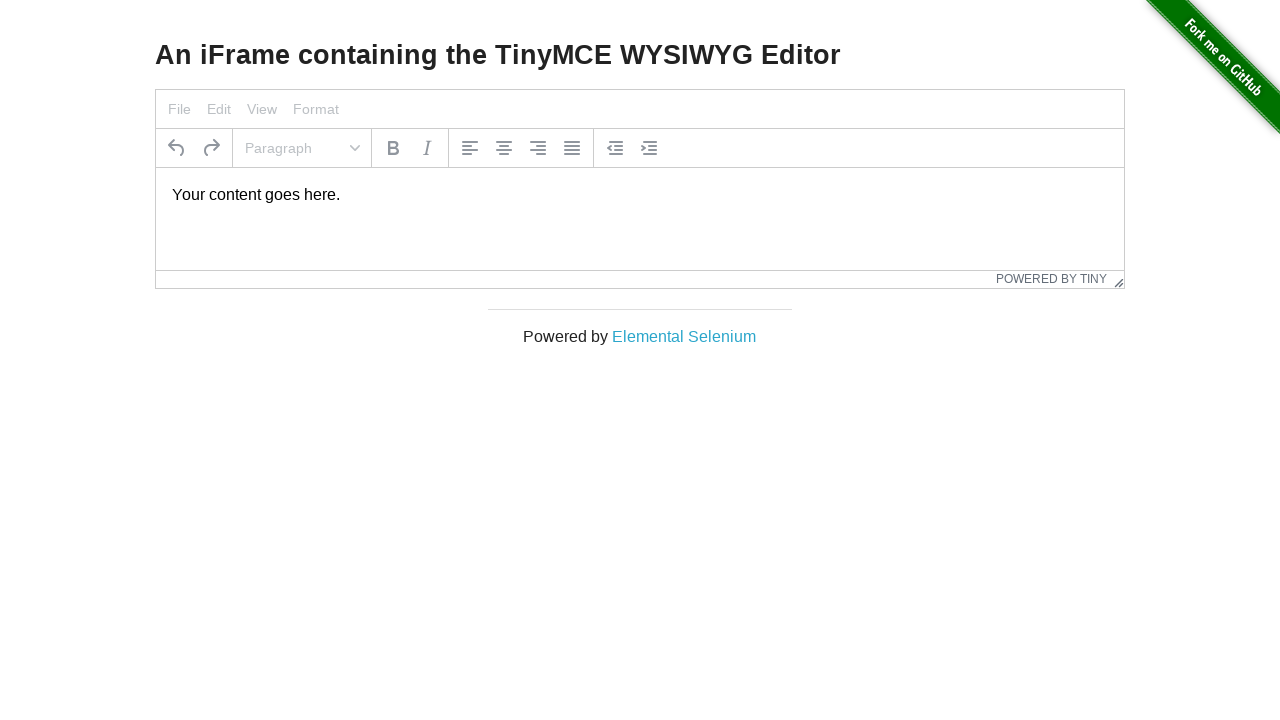

Retrieved header text containing 'An iFrame containing the TinyMCE WYSIWYG Editor'
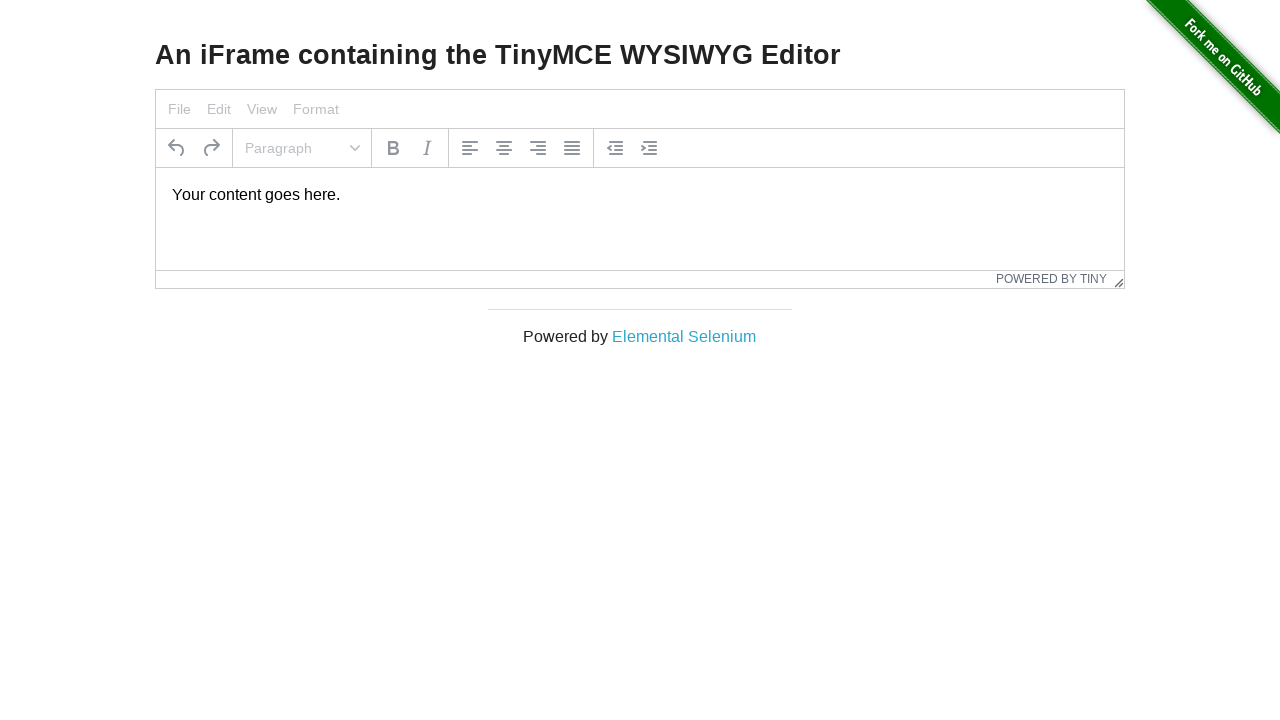

Verified 'Editor' is present in header text
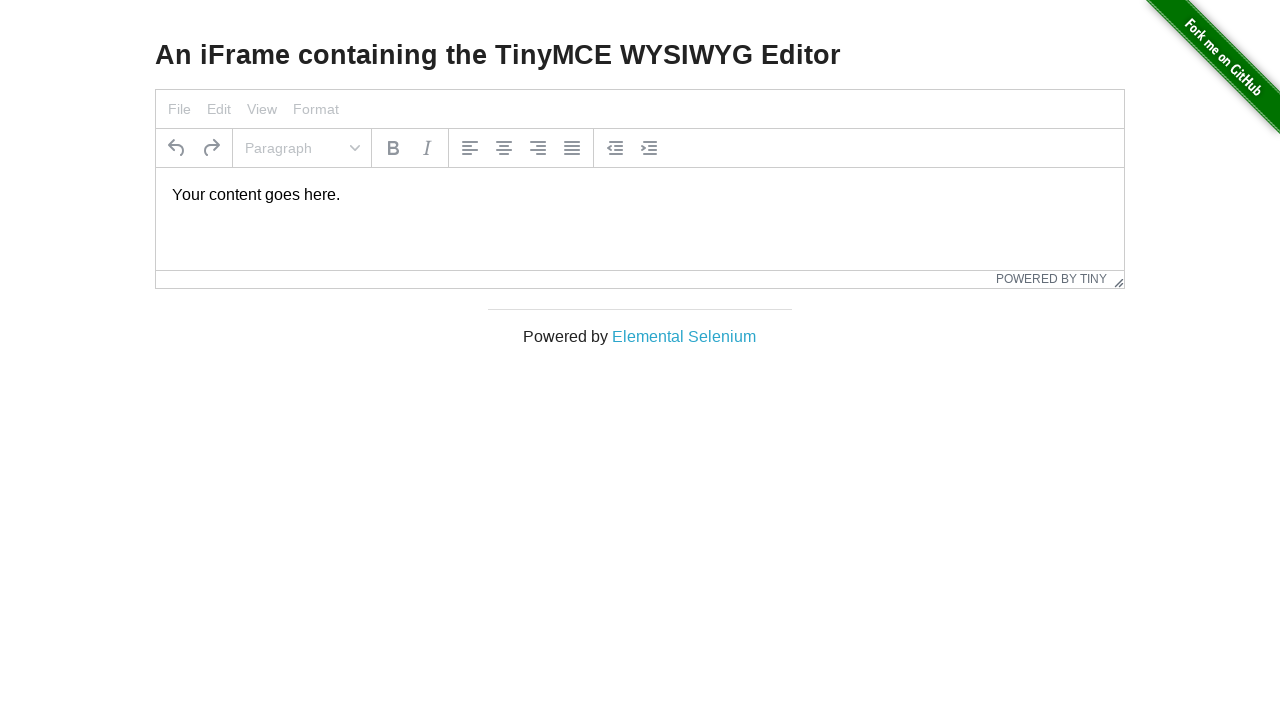

Located iframe with id 'mce_0_ifr'
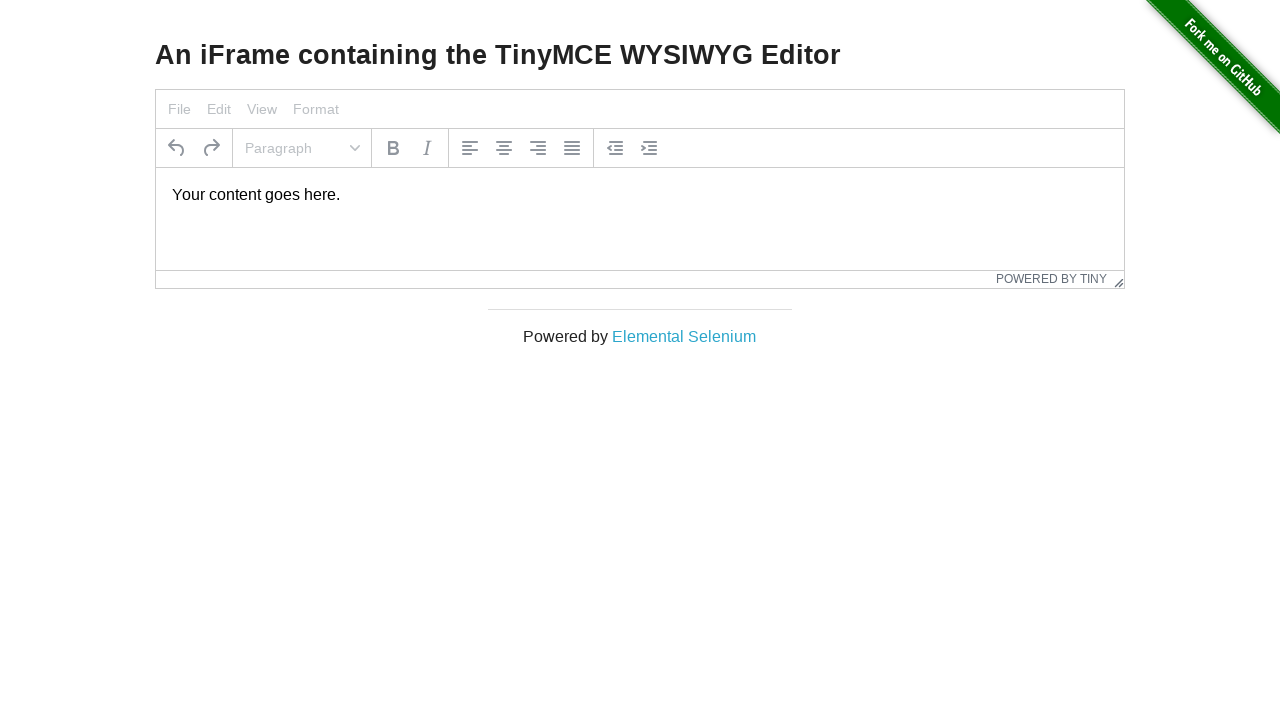

Located text box inside iframe containing 'Your content goes here.'
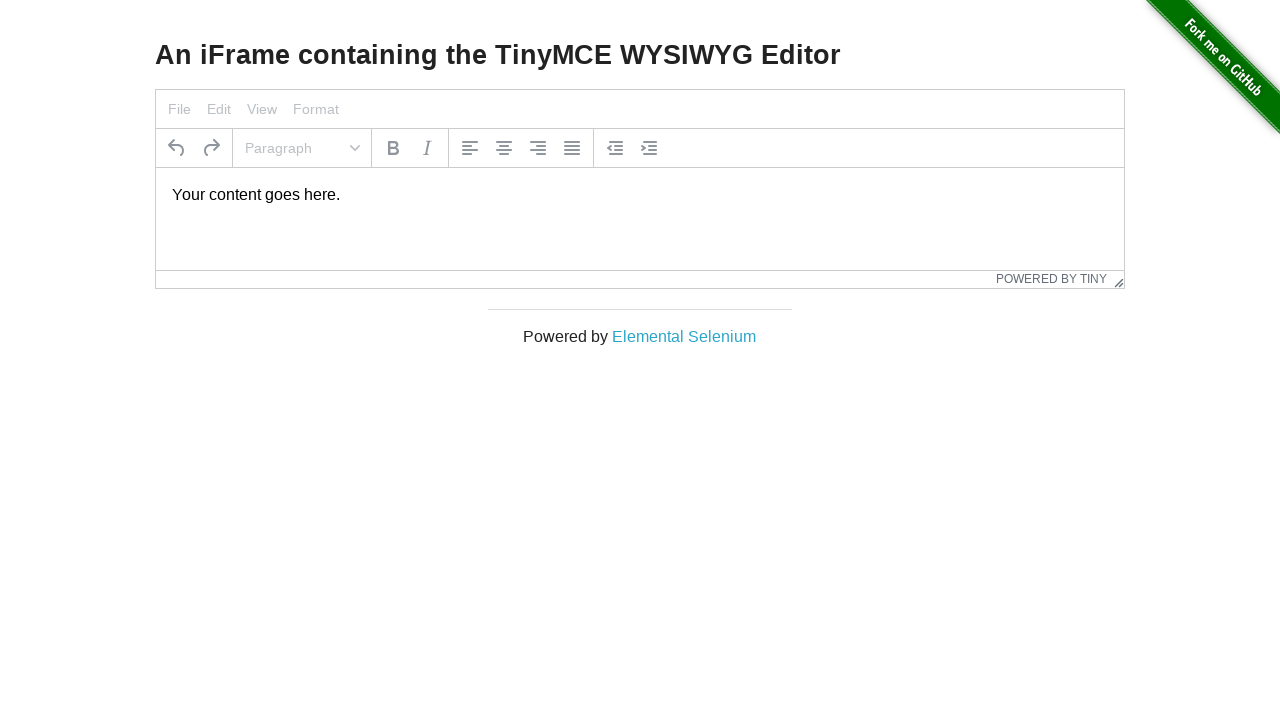

Clicked on text box inside iframe at (640, 195) on #mce_0_ifr >> internal:control=enter-frame >> p:has-text('Your content goes here
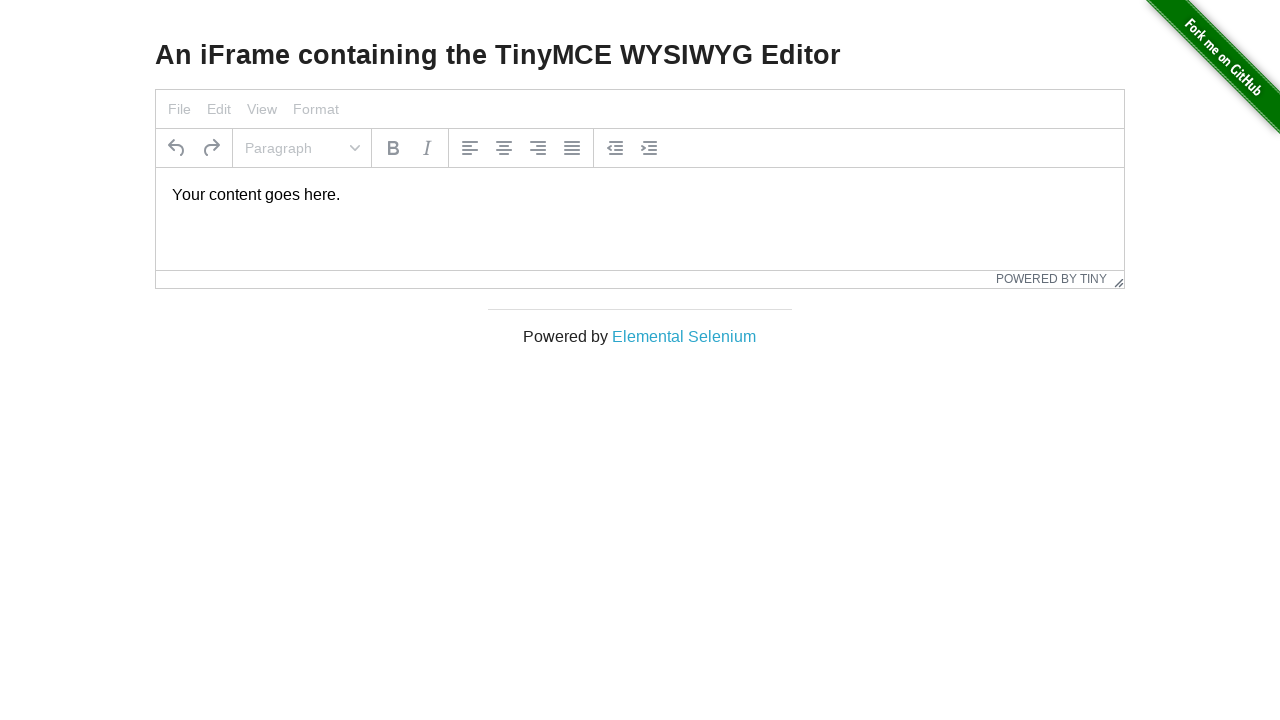

Selected all text in text box using Ctrl+A
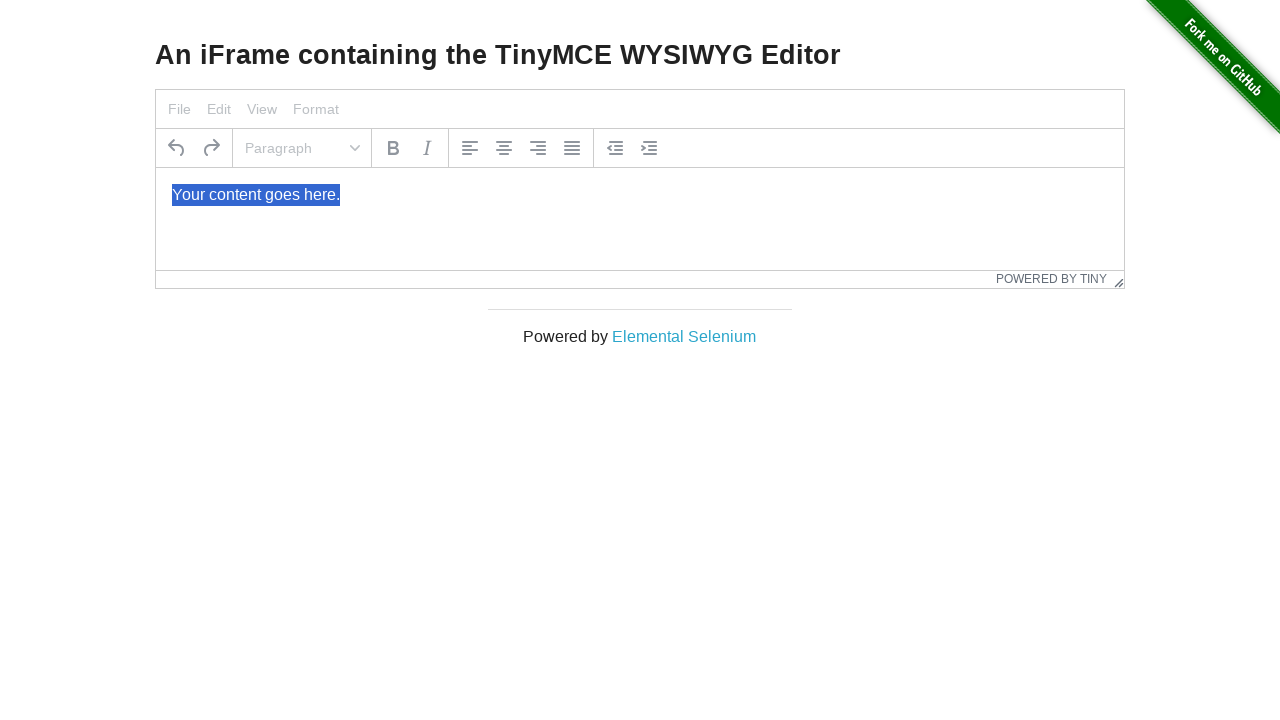

Deleted selected text from text box
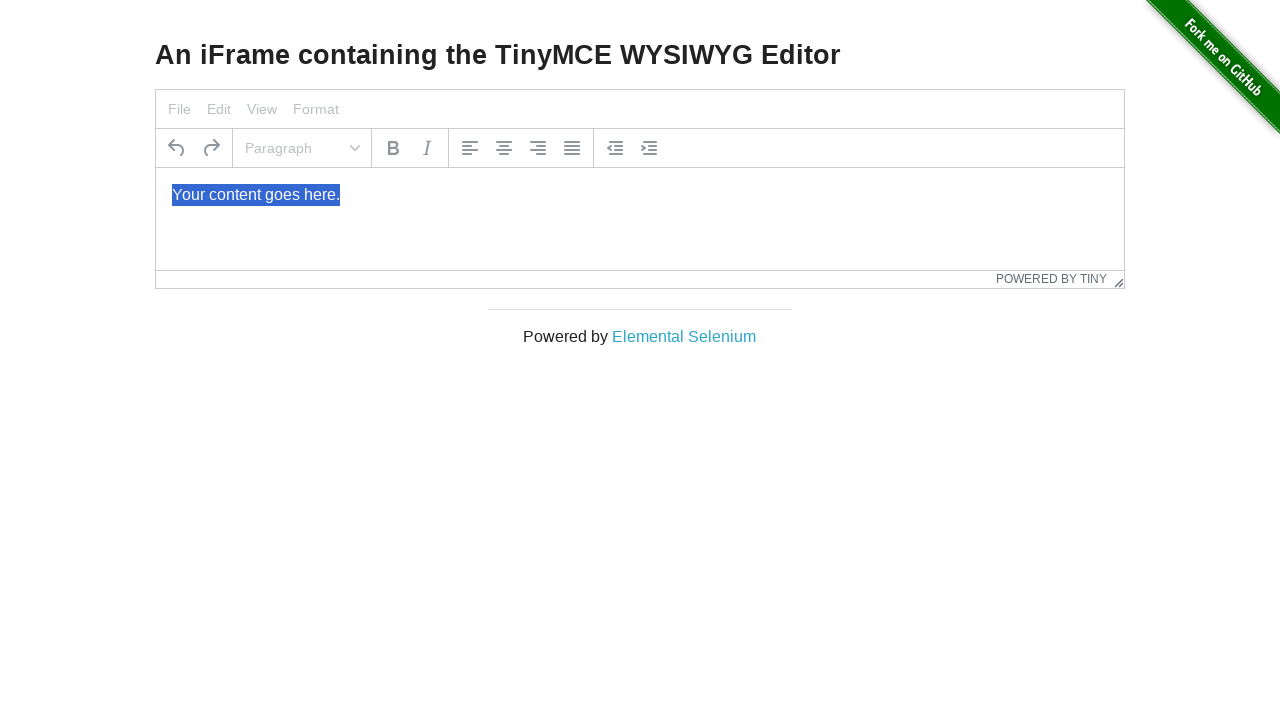

Typed new text 'Bu textbox iFrame içinde yer almaktadır' into text box on #mce_0_ifr >> internal:control=enter-frame >> p:has-text('Your content goes here
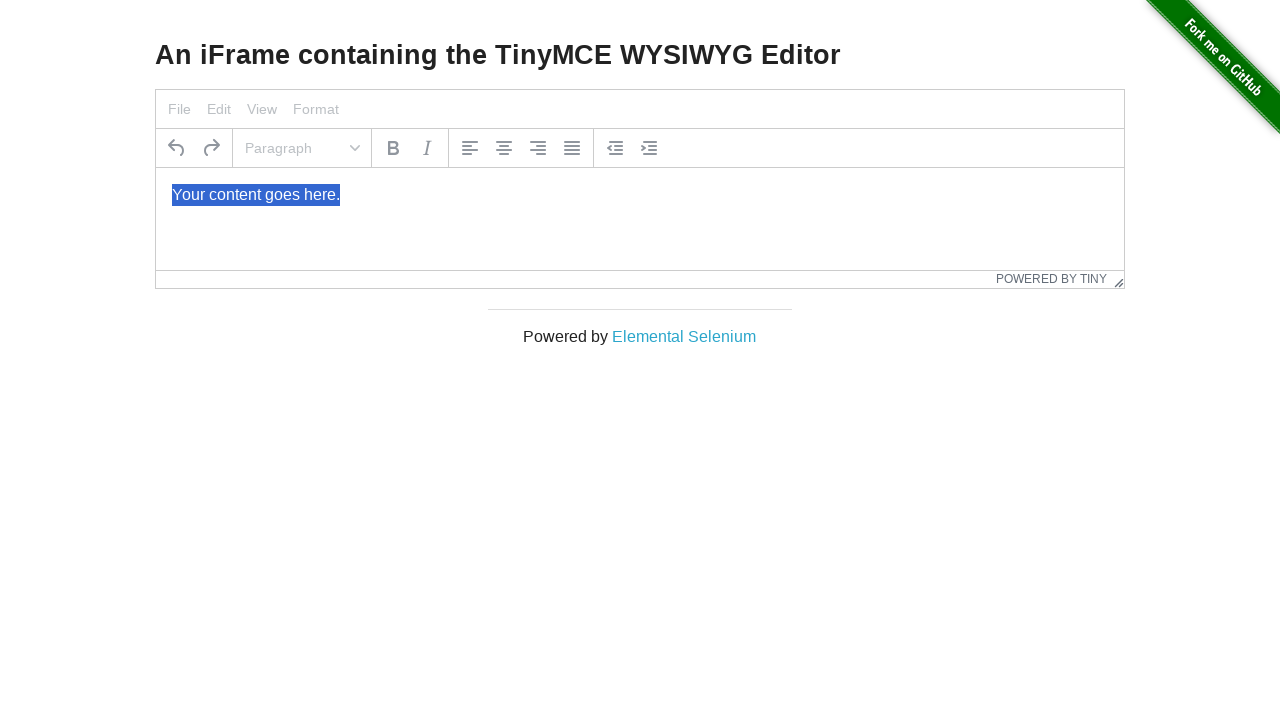

Located 'Elemental Selenium' link outside iframe
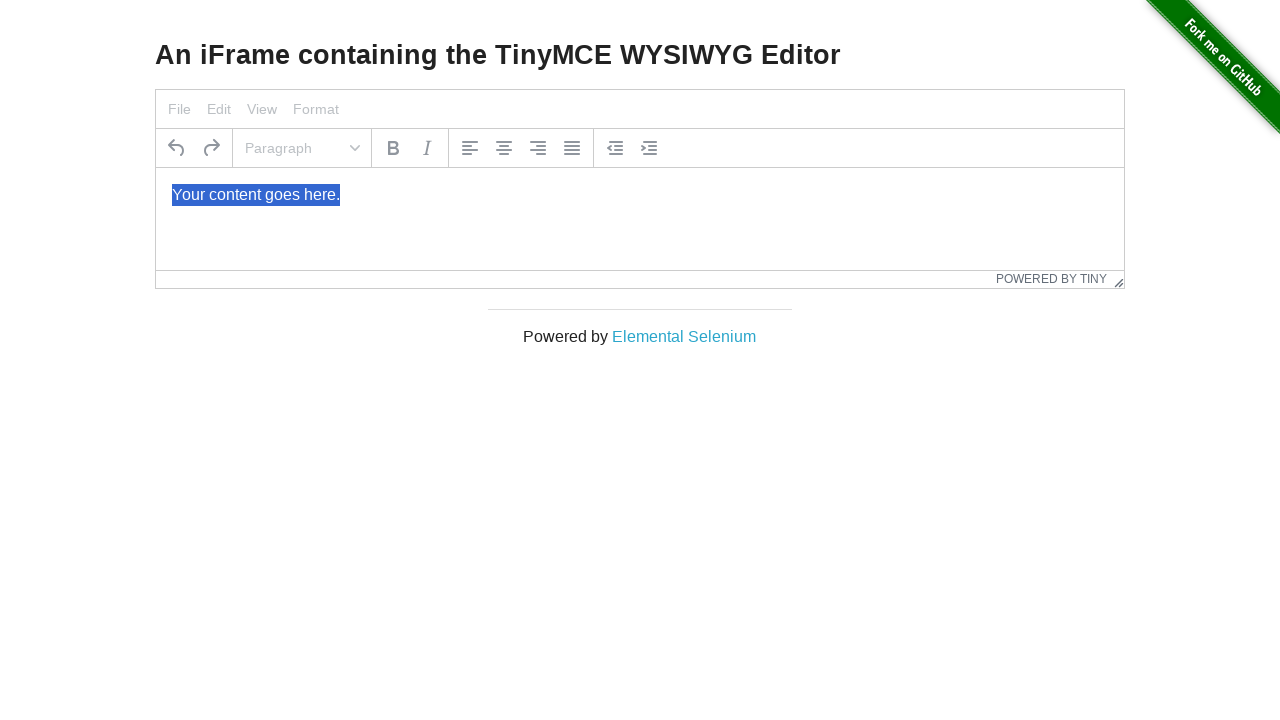

Verified 'Elemental Selenium' link is visible
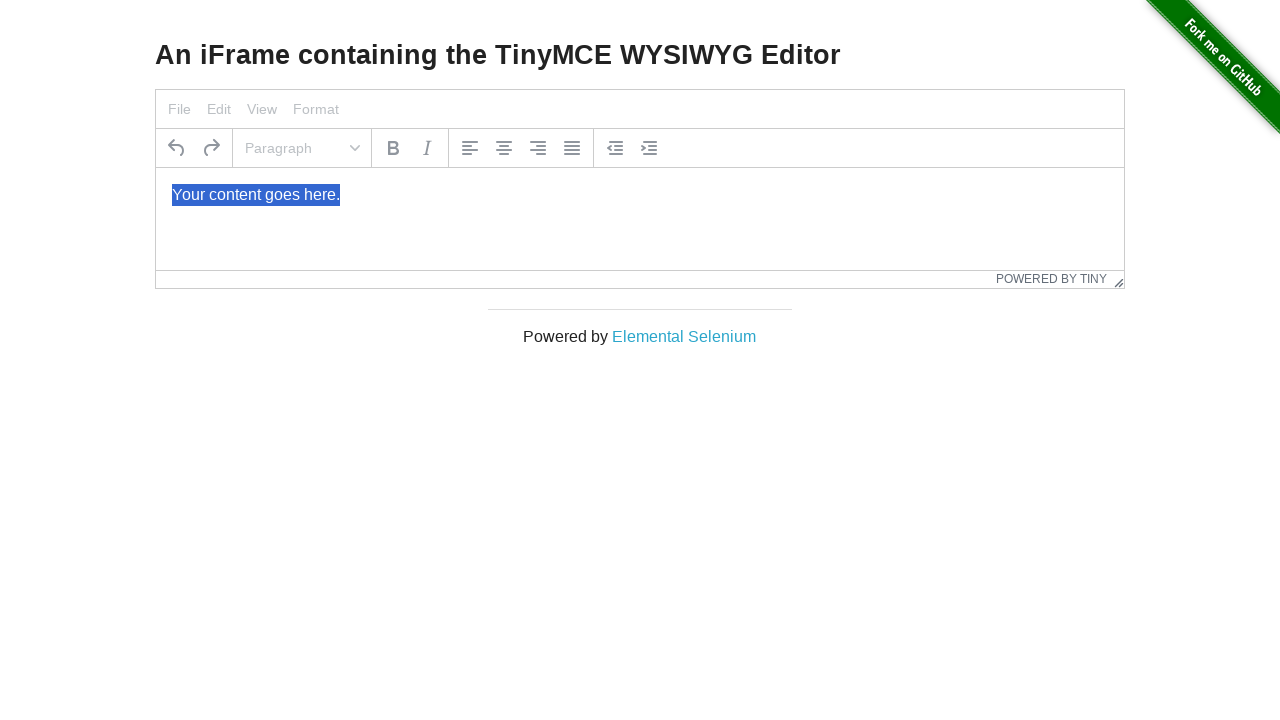

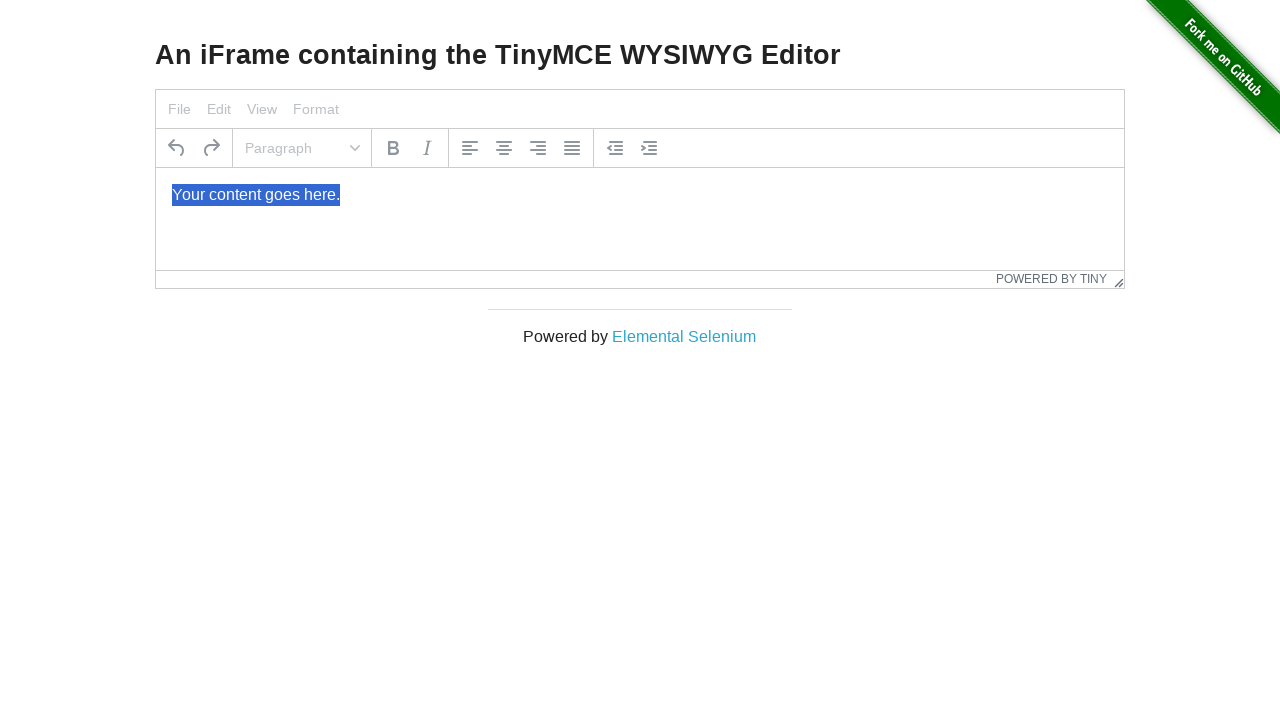